Tests the Experience section's Load More button by verifying it exists and clicking it to reveal more work items.

Starting URL: https://rafilkmp3.github.io/resume-as-code/

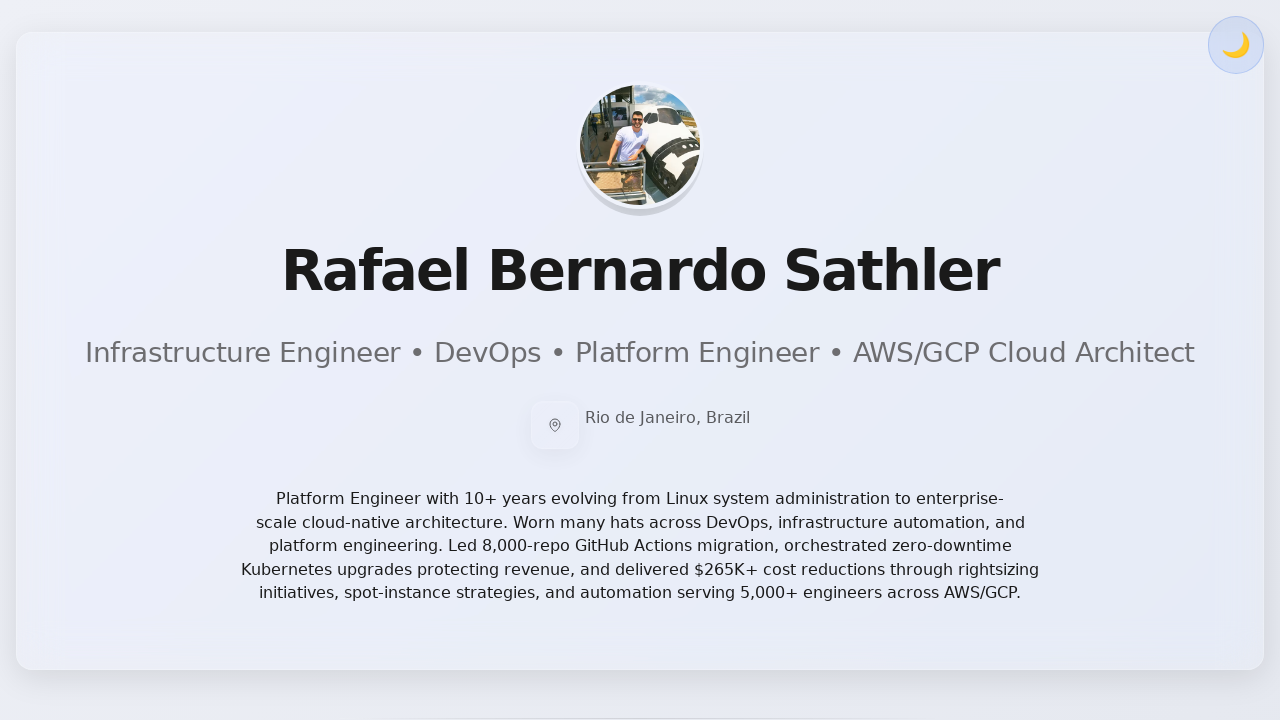

Waited for page to reach networkidle state
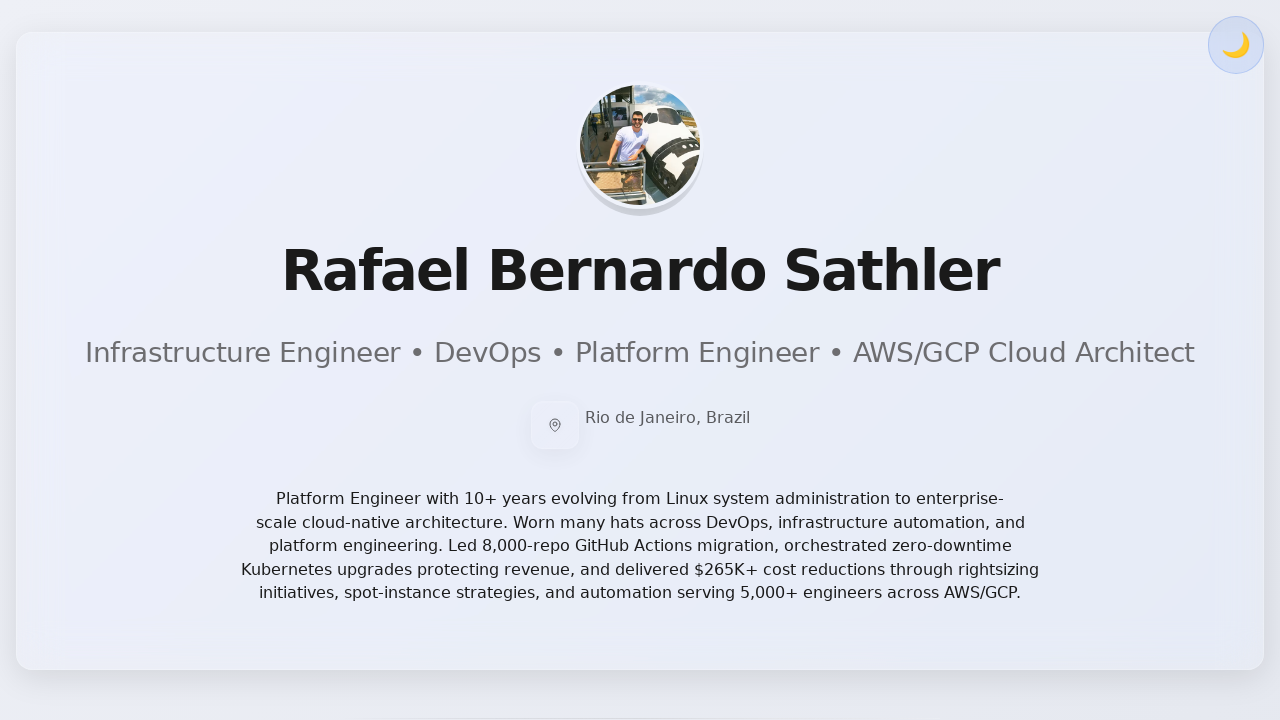

Waited 2 seconds for page rendering
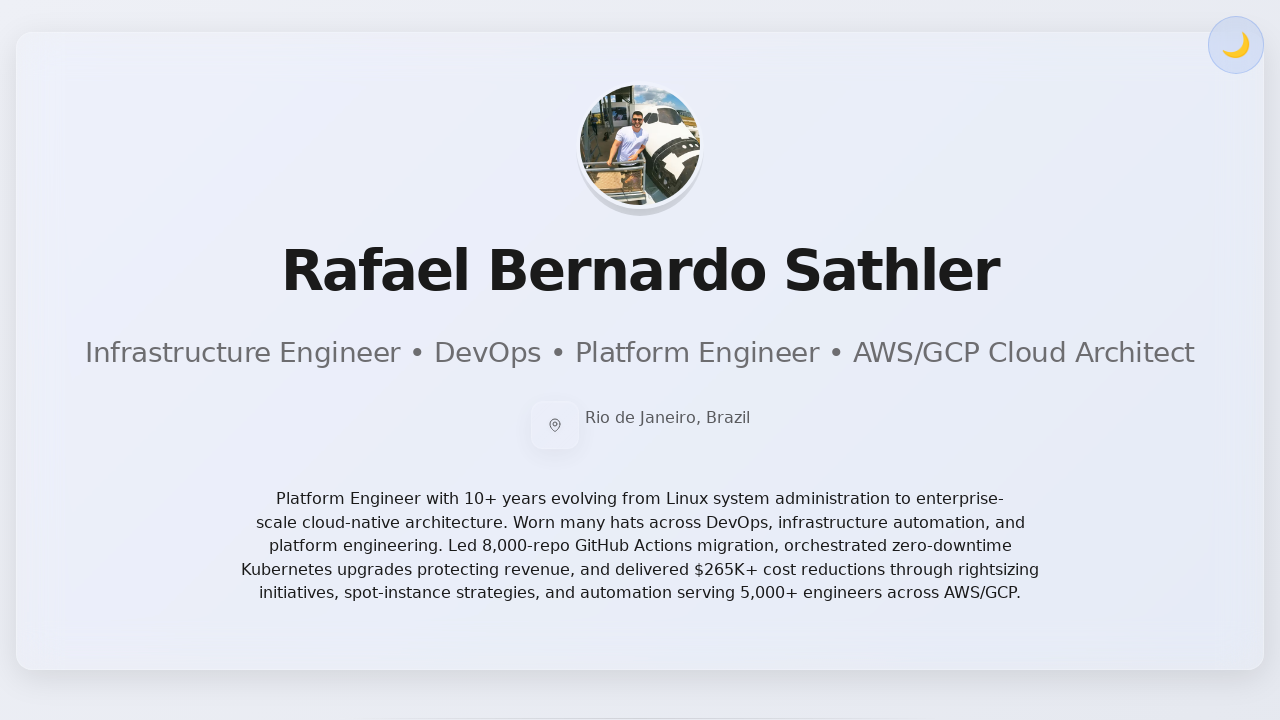

Experience section header is visible
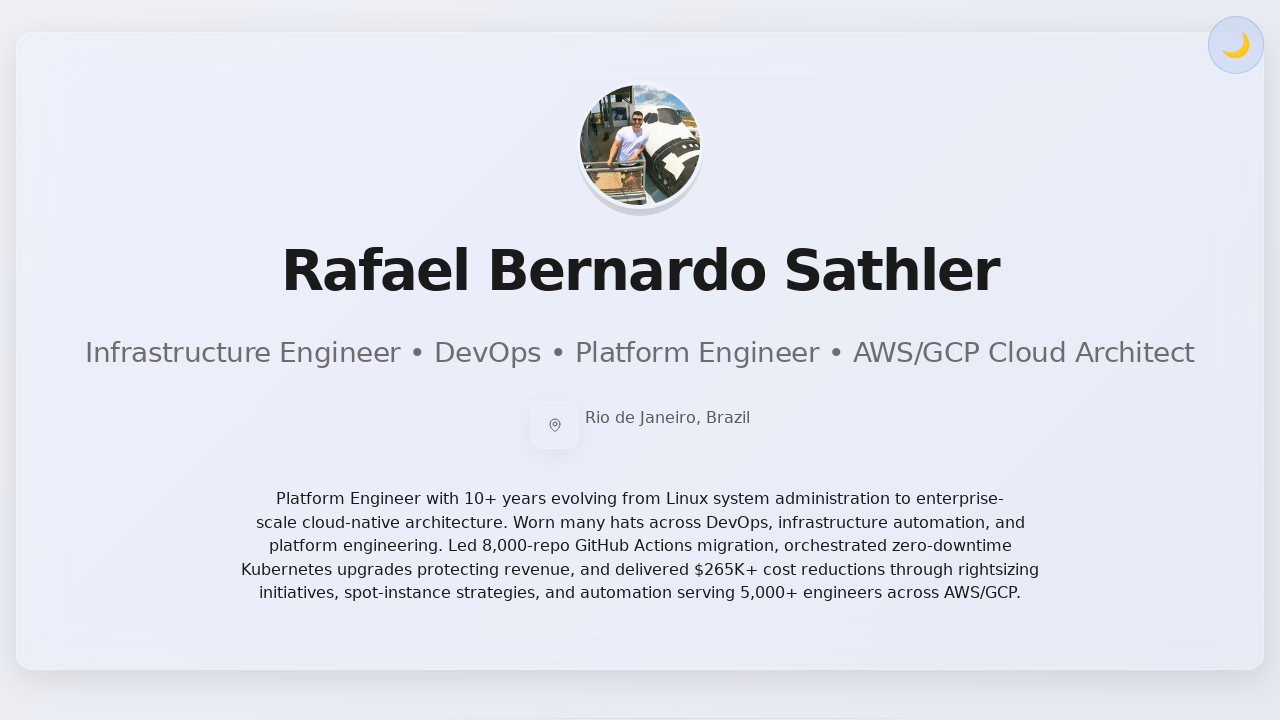

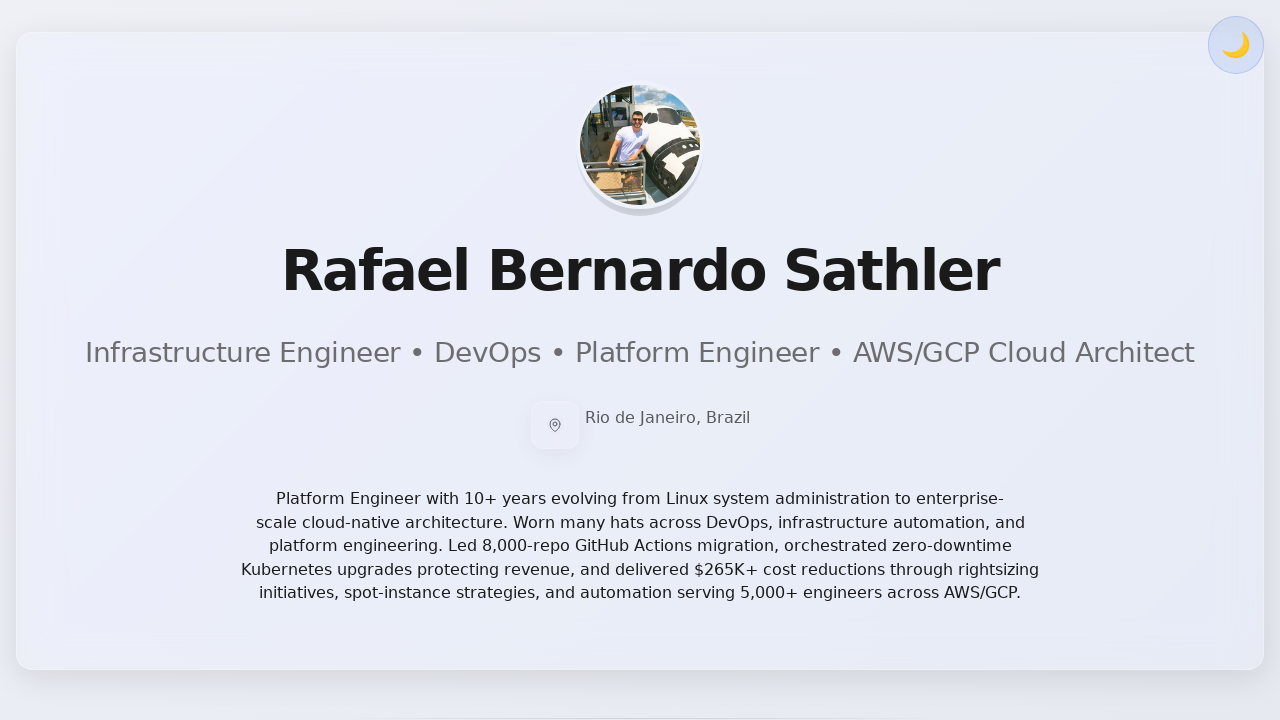